Tests a form submission by extracting a value from an element's attribute, calculating a mathematical result, filling an answer field, checking a checkbox, clicking a radio button, and submitting the form.

Starting URL: https://suninjuly.github.io/get_attribute.html

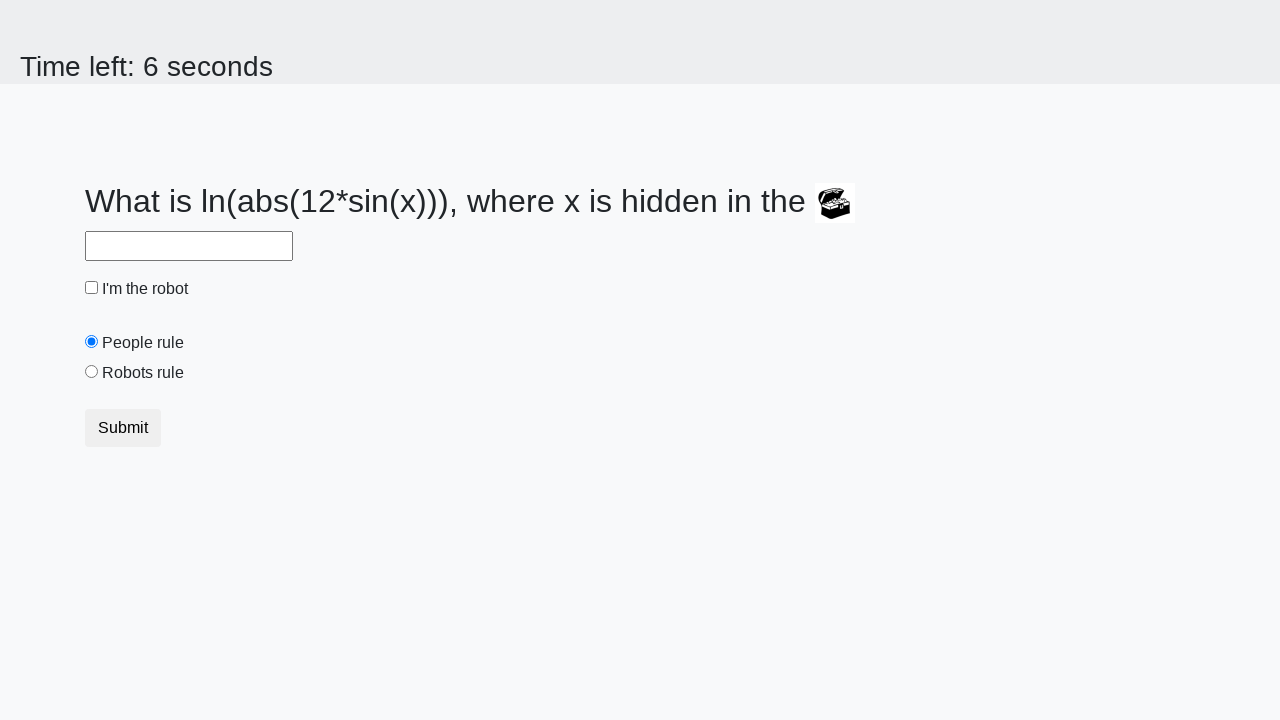

Extracted valuex attribute from treasure element
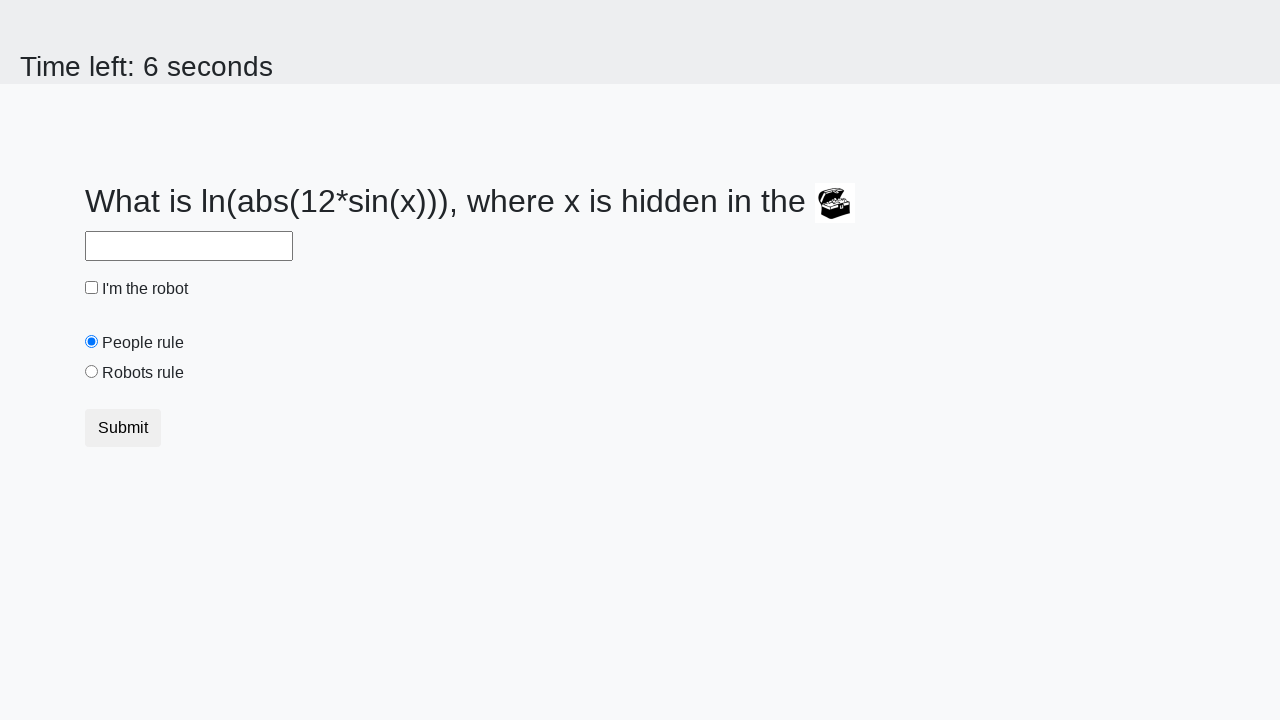

Filled answer field with calculated mathematical result on #answer
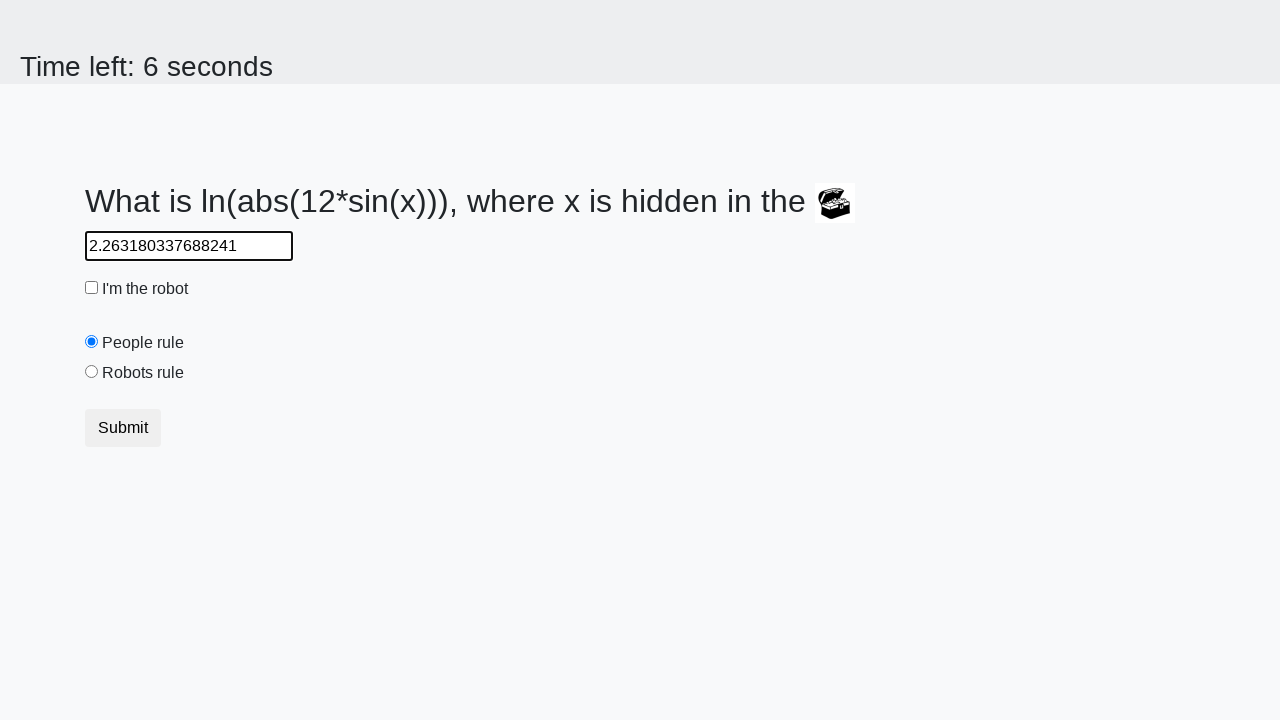

Clicked the checkbox to confirm robot verification at (92, 288) on #robotCheckbox
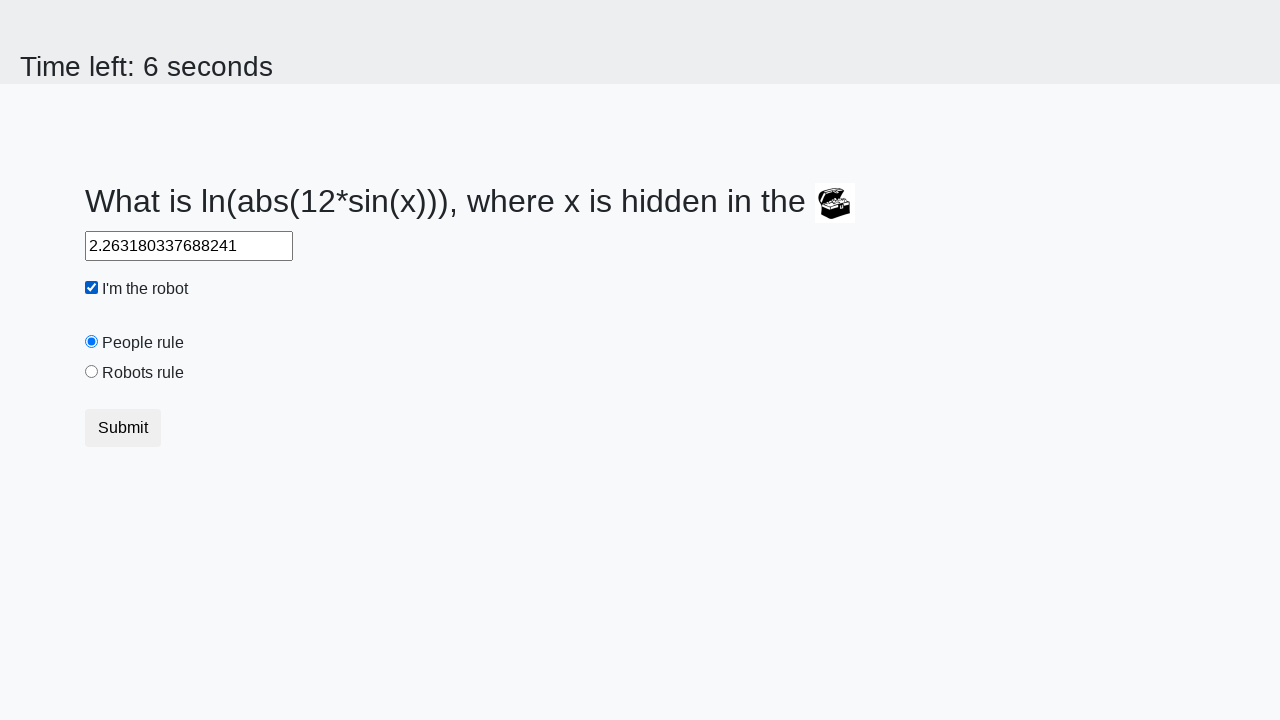

Clicked the radio button to select robots rule at (92, 372) on #robotsRule
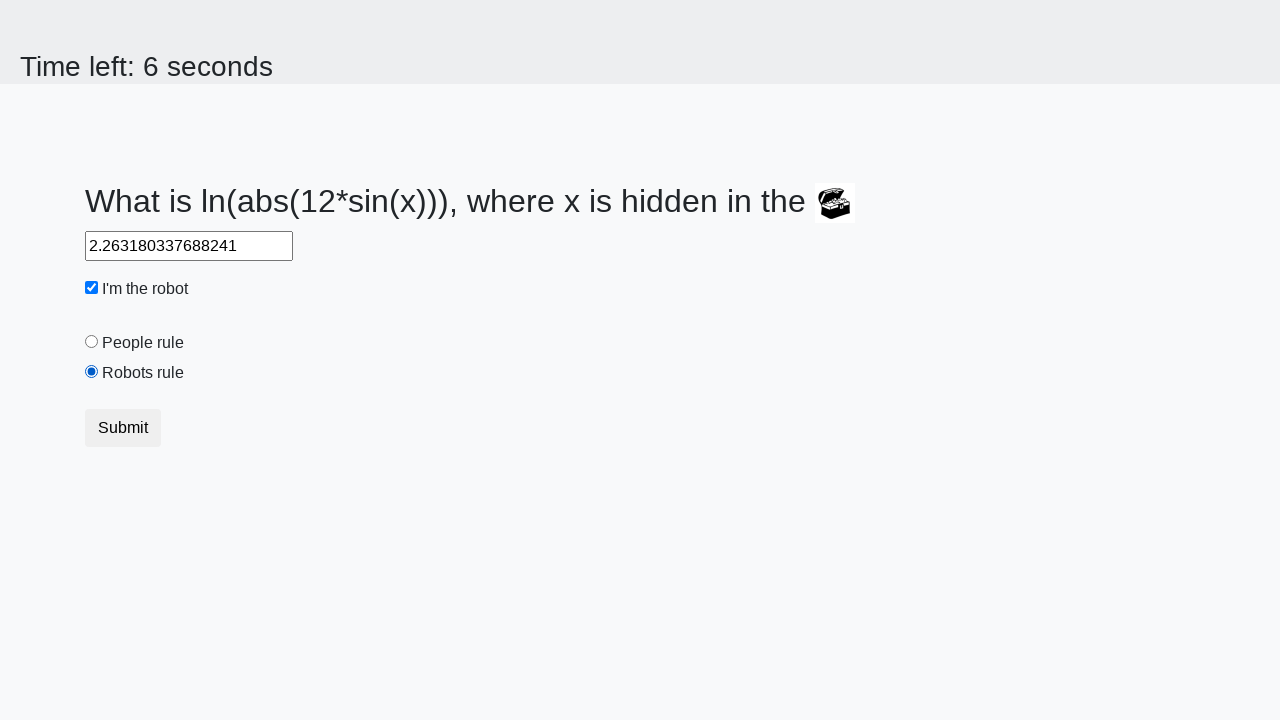

Clicked submit button to submit the form at (123, 428) on button[type='submit']
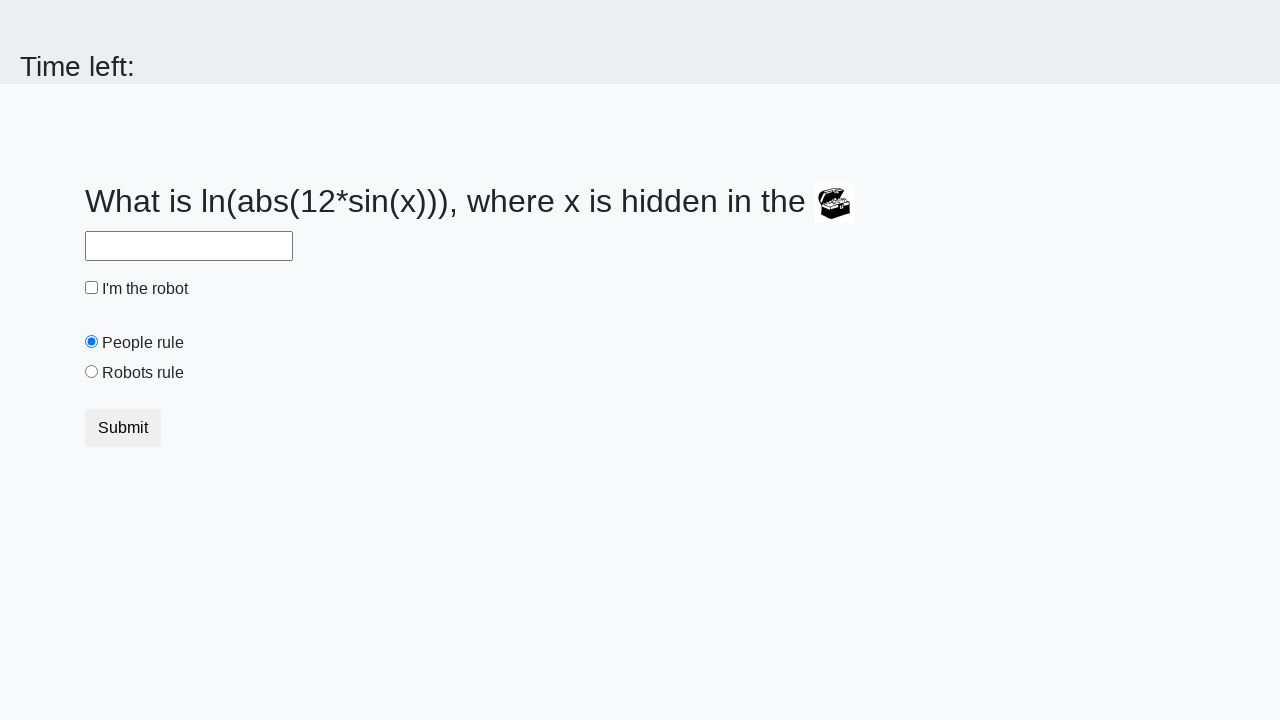

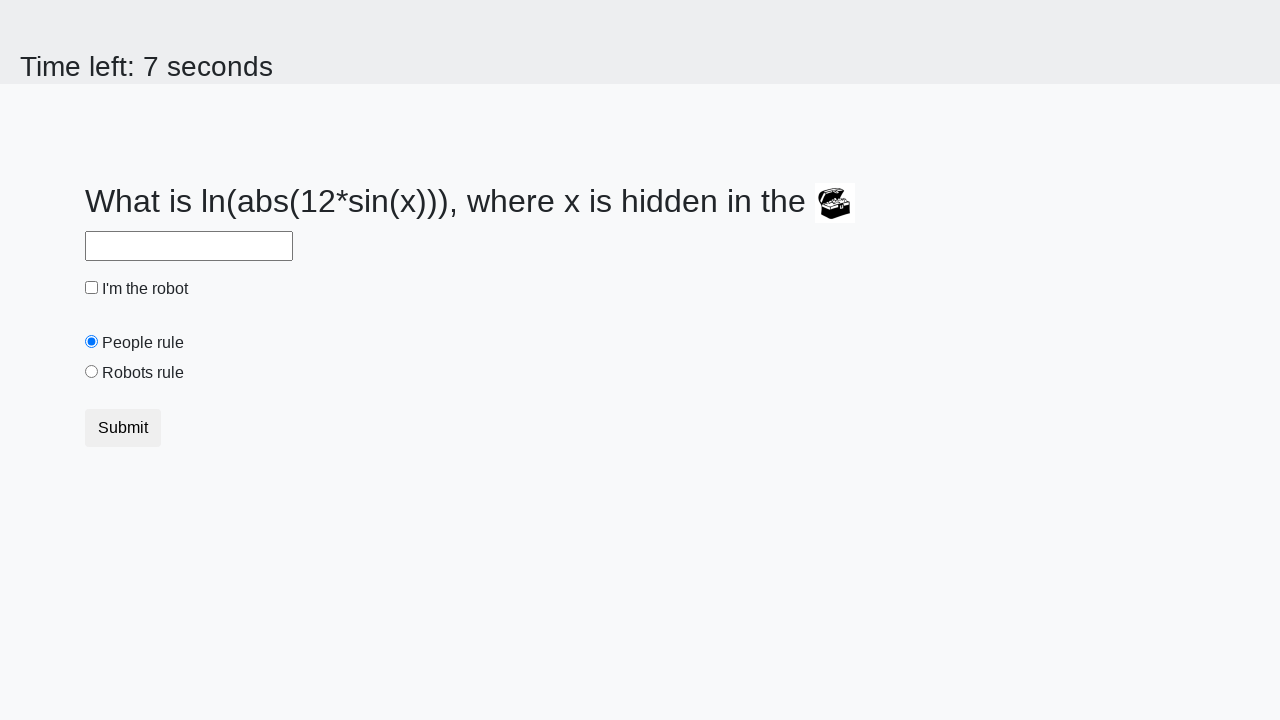